Tests an e-commerce flow by searching for products, adding a specific item to cart, and proceeding through checkout

Starting URL: https://rahulshettyacademy.com/seleniumPractise/#/

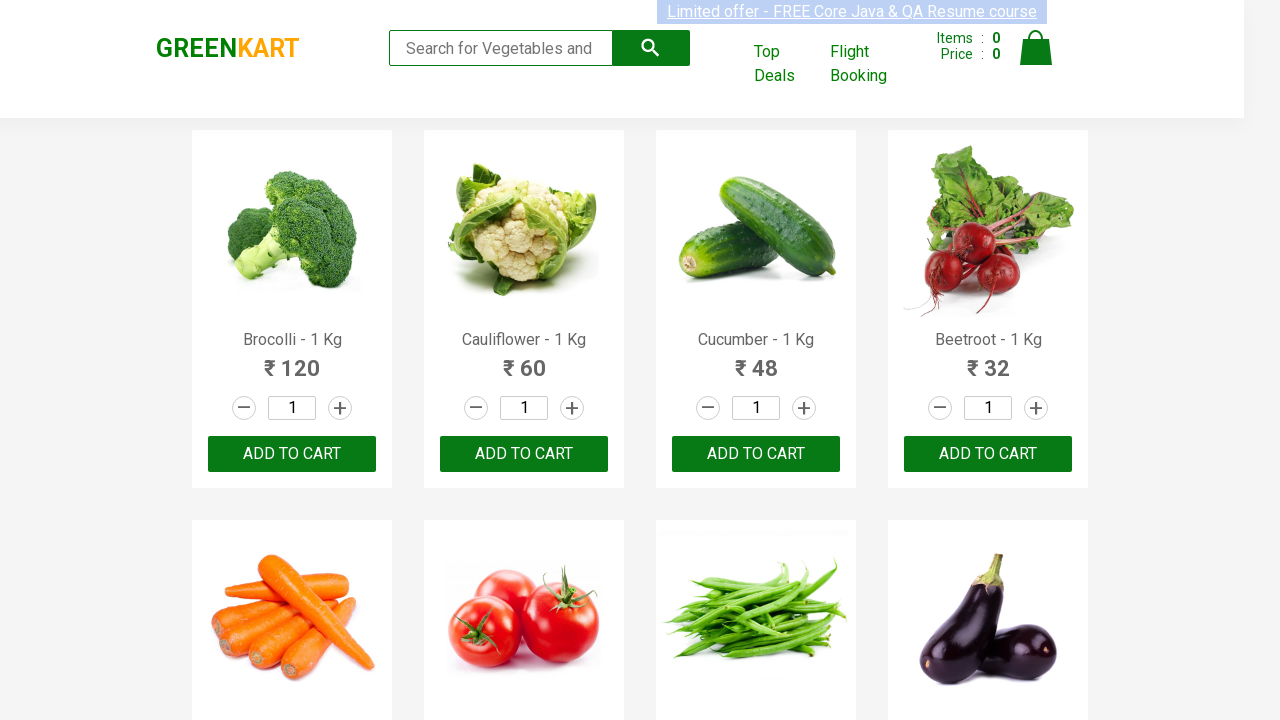

Filled search field with 'ca' to search for products on input[type="search"].search-keyword
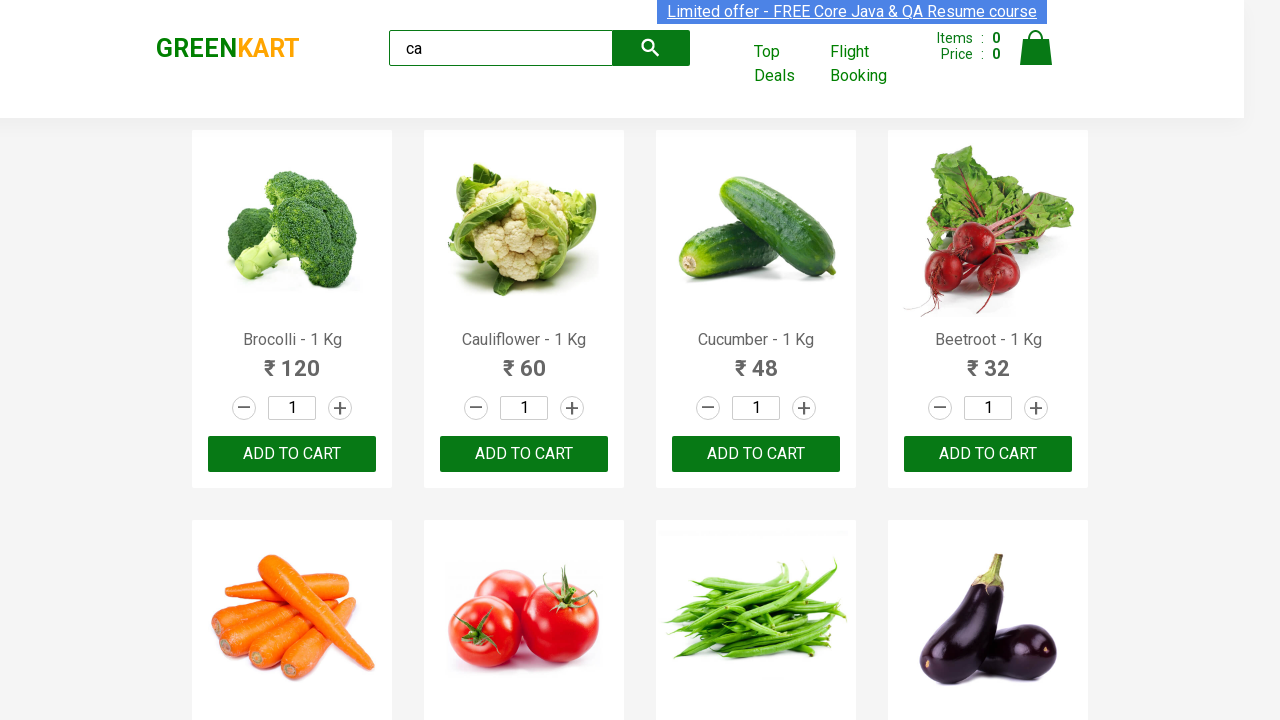

Waited 2 seconds for products to load
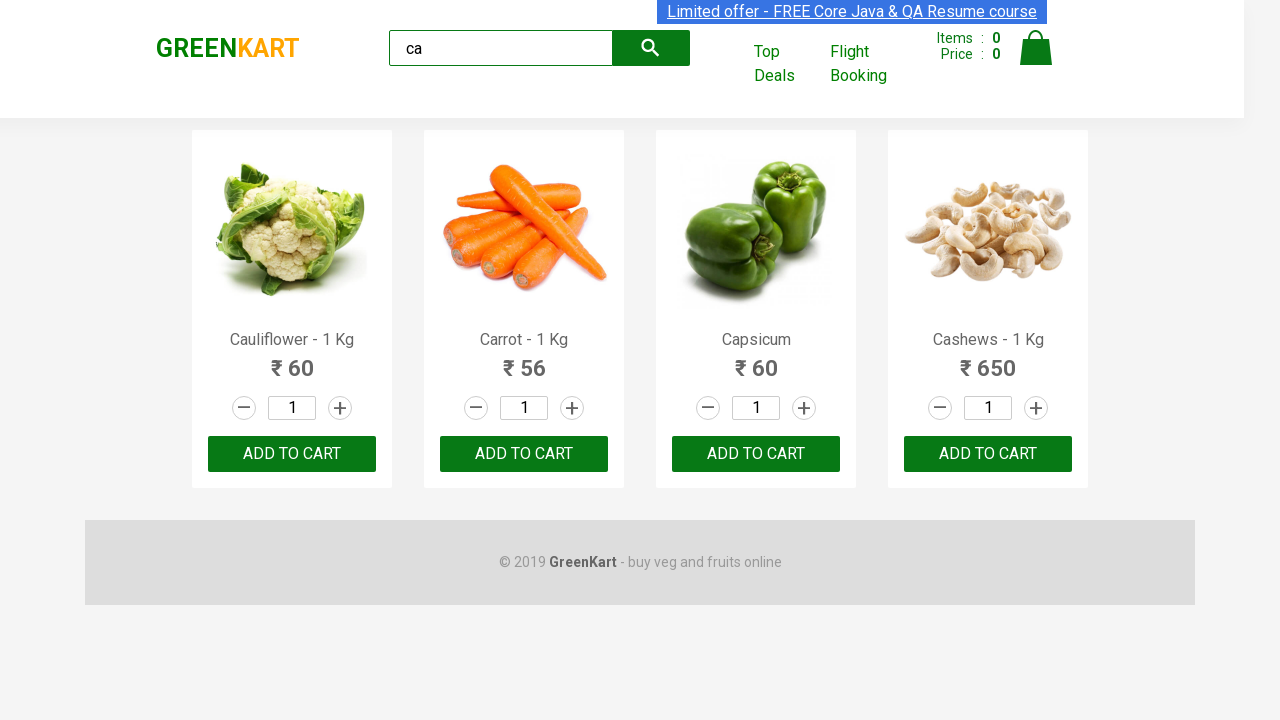

Located all product elements on the page
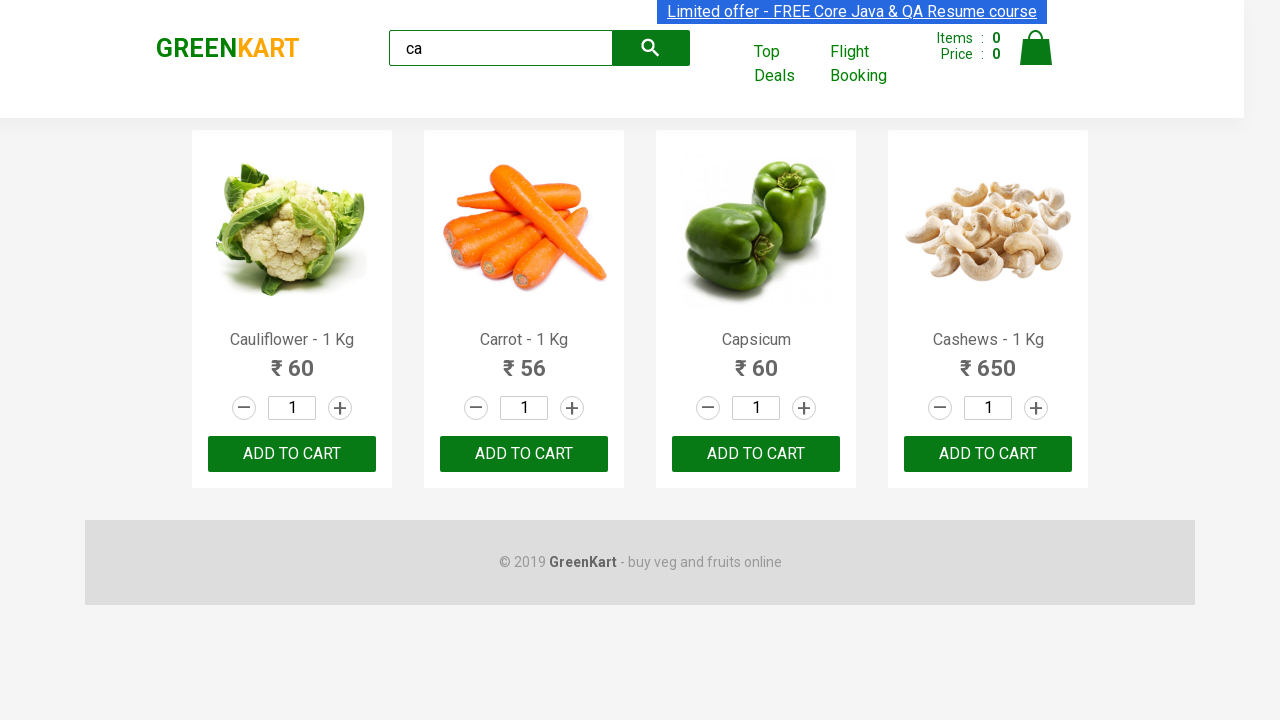

Retrieved product at index 0
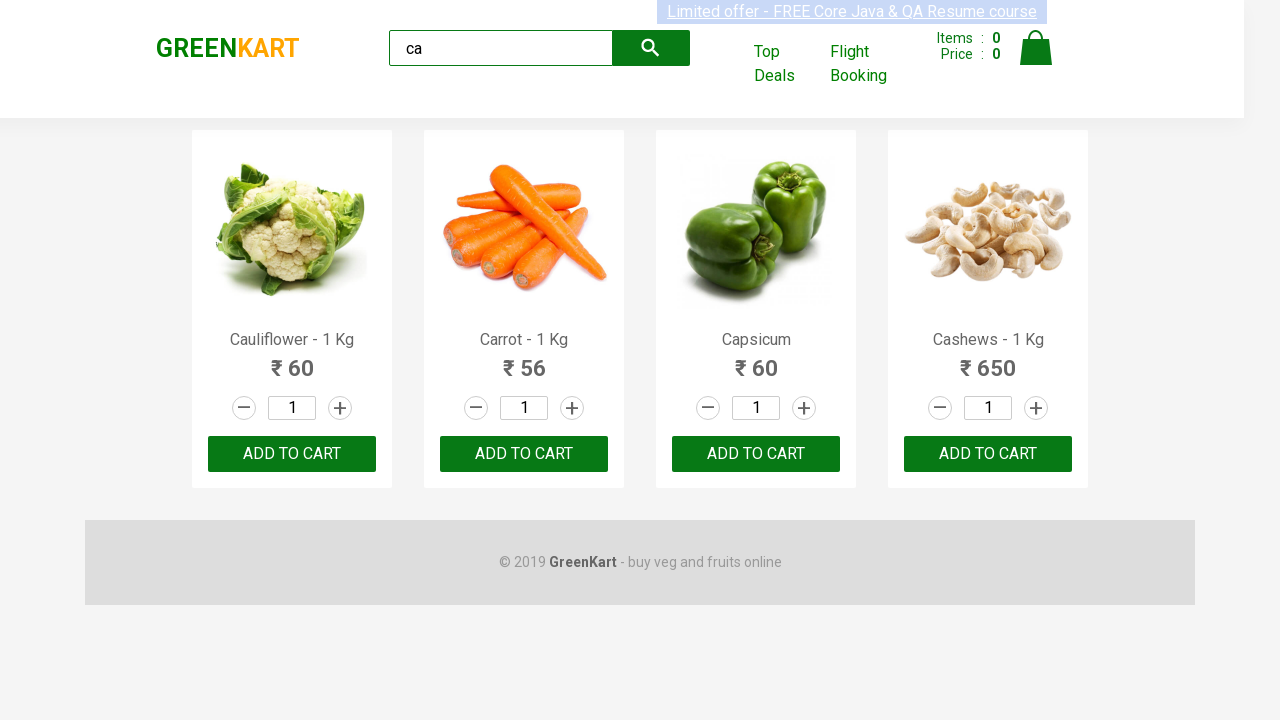

Retrieved product name: Cauliflower - 1 Kg
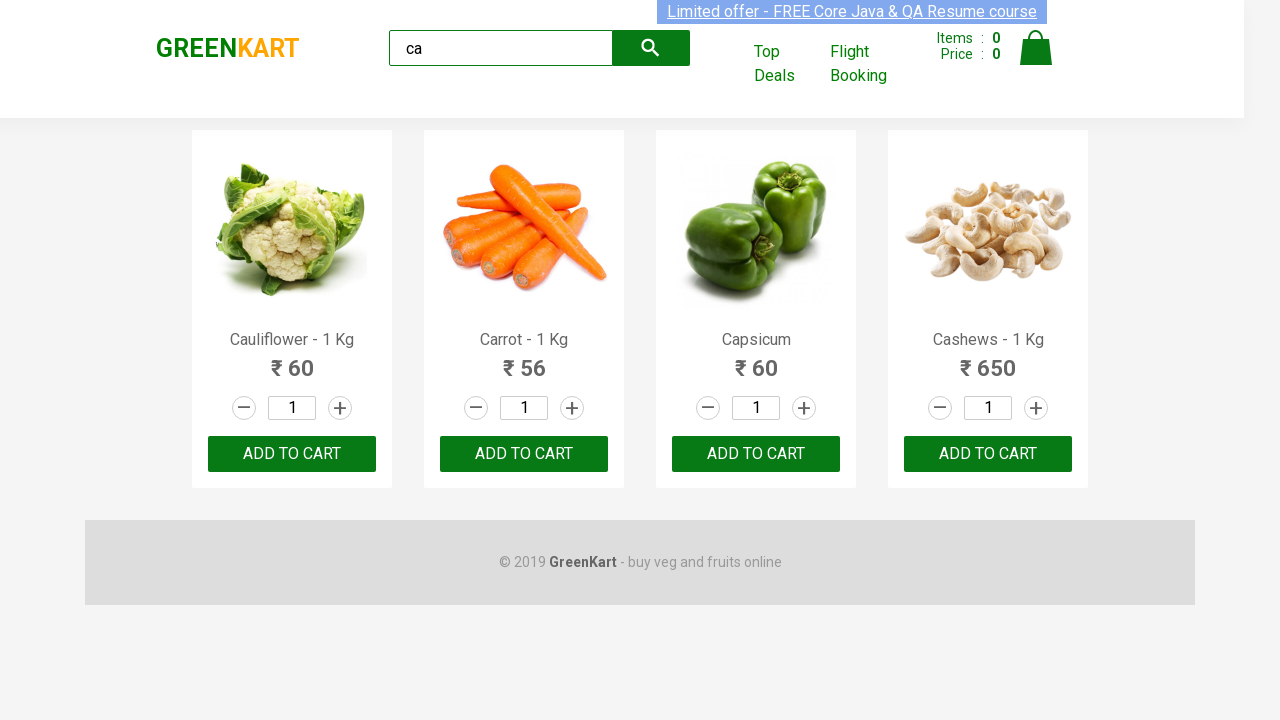

Retrieved product at index 1
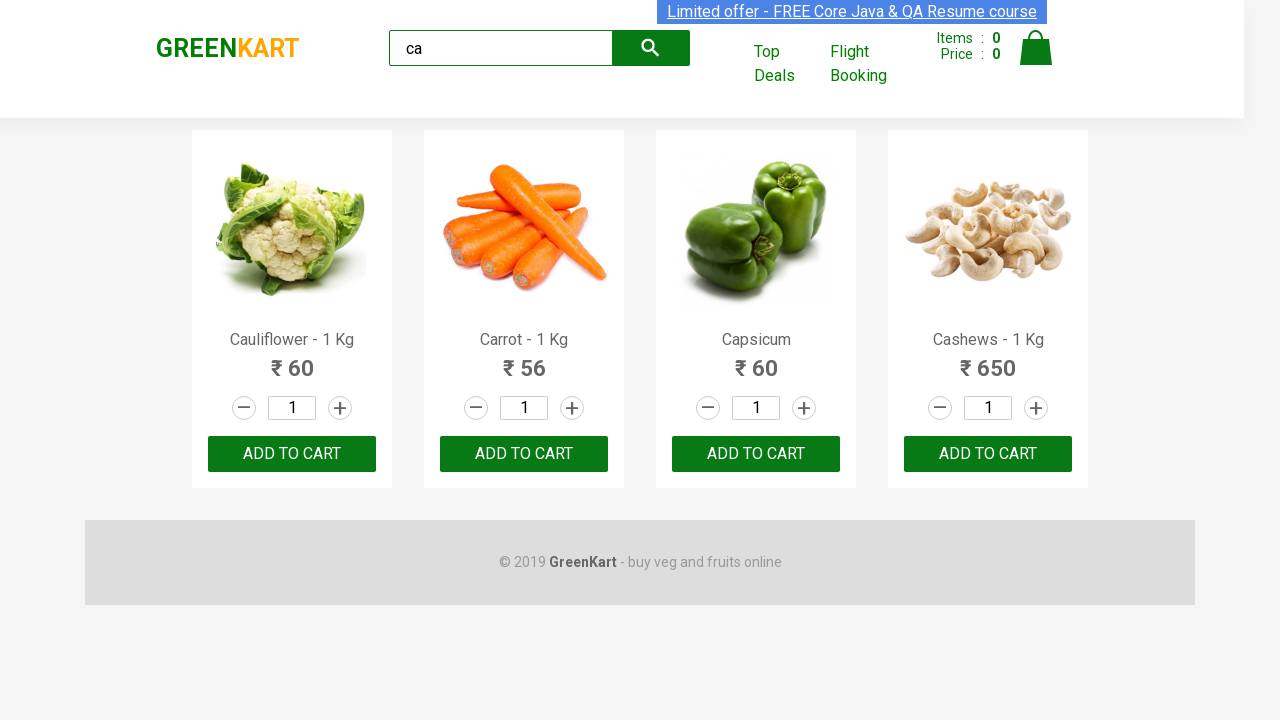

Retrieved product name: Carrot - 1 Kg
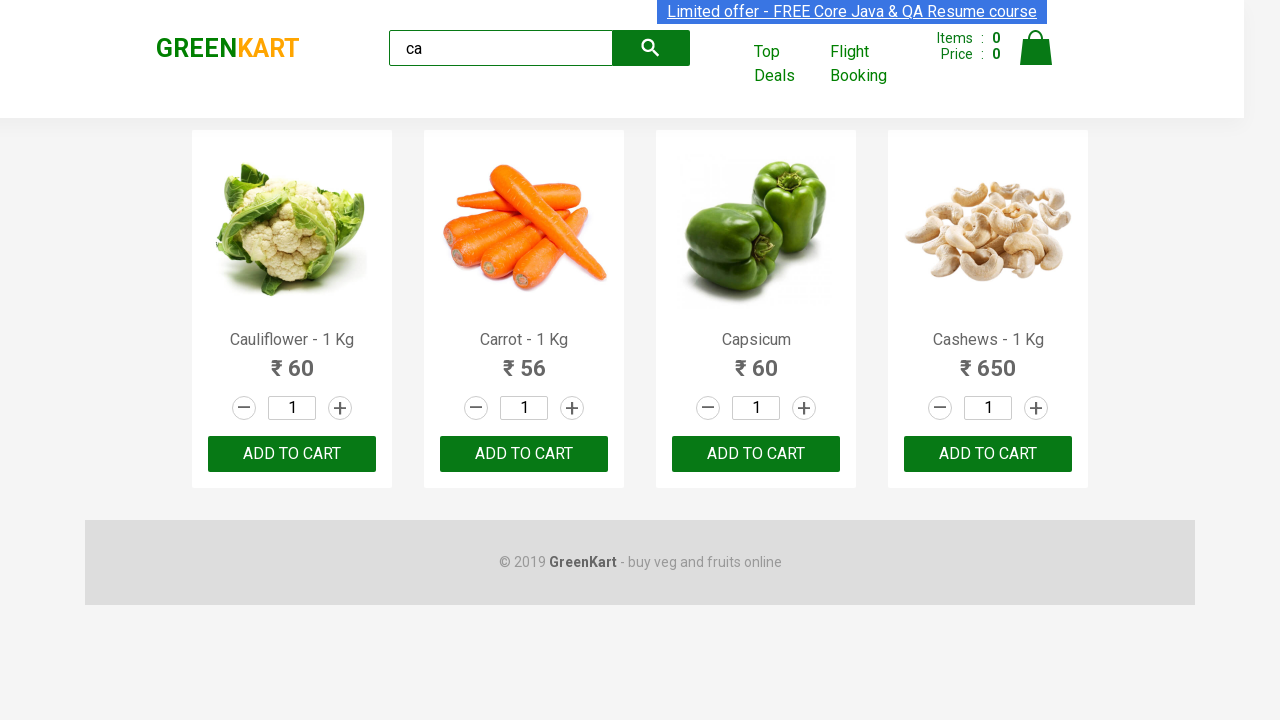

Retrieved product at index 2
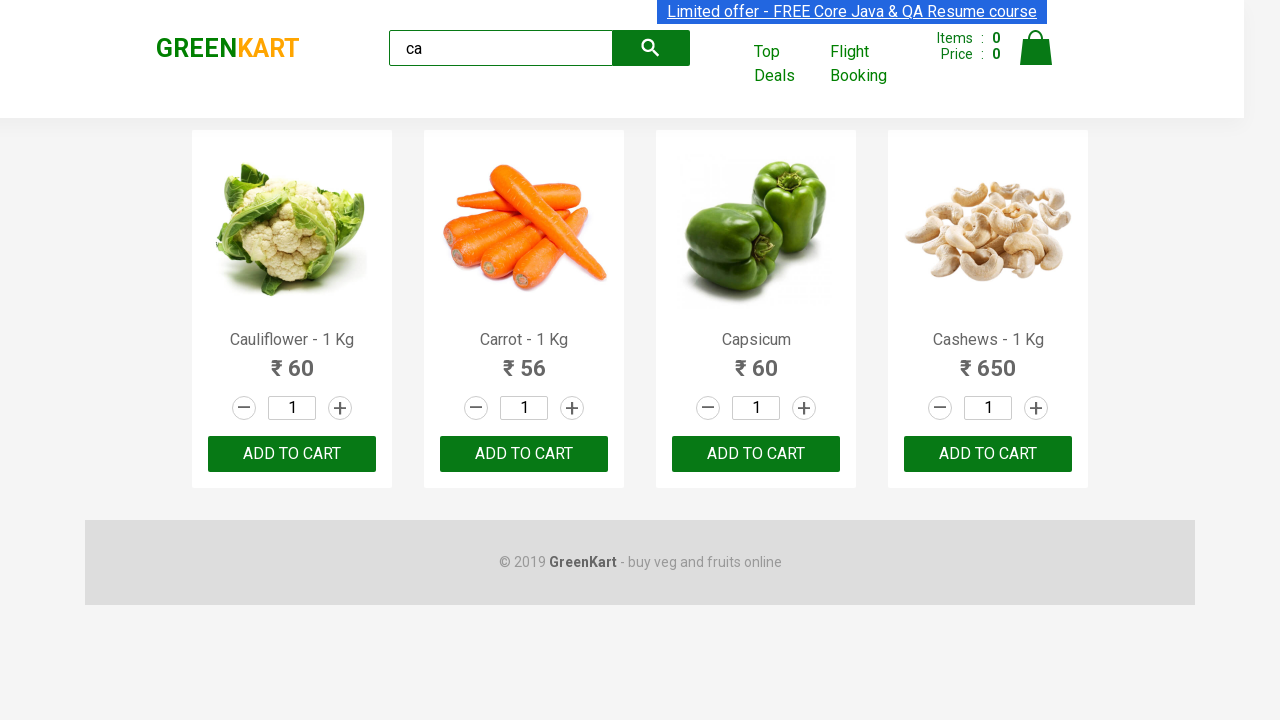

Retrieved product name: Capsicum
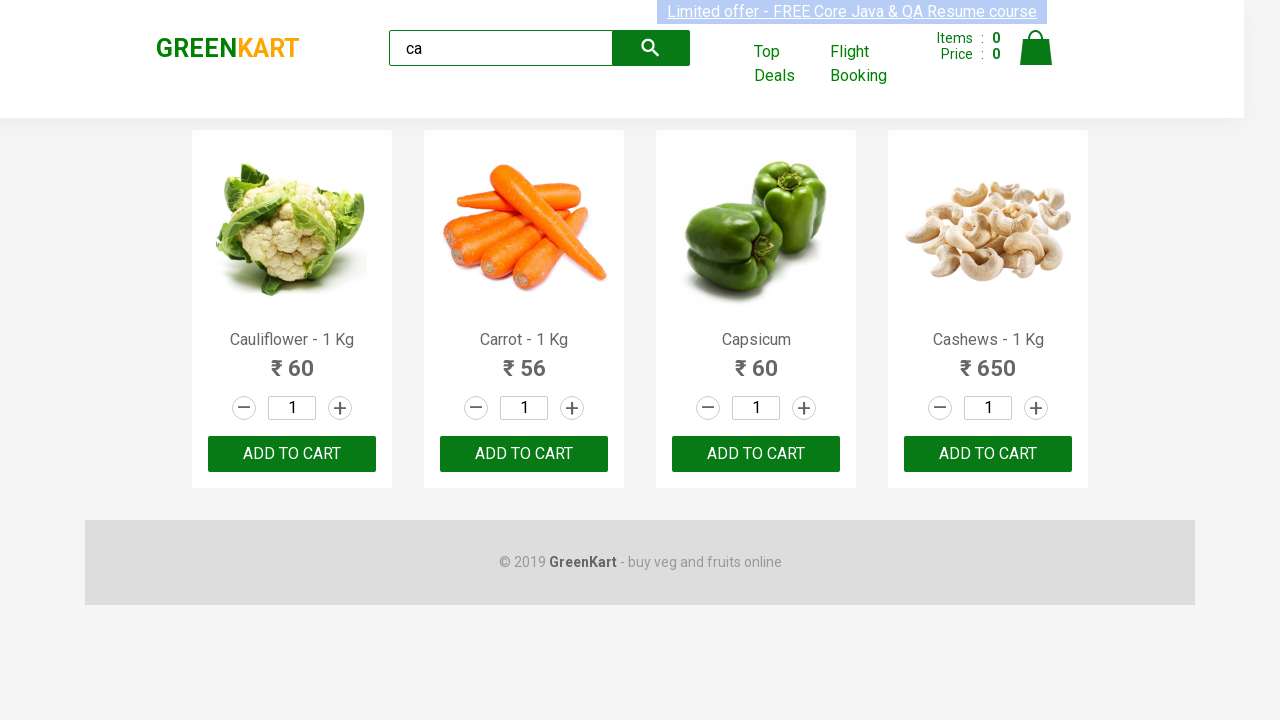

Retrieved product at index 3
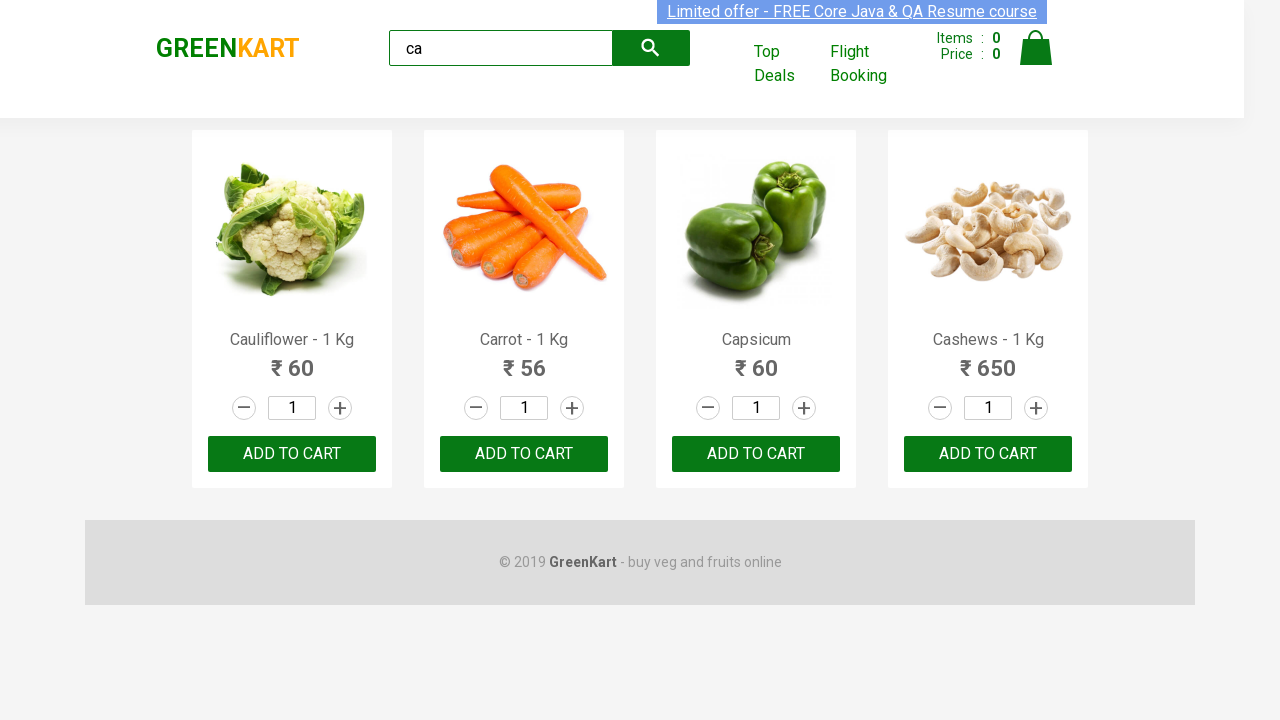

Retrieved product name: Cashews - 1 Kg
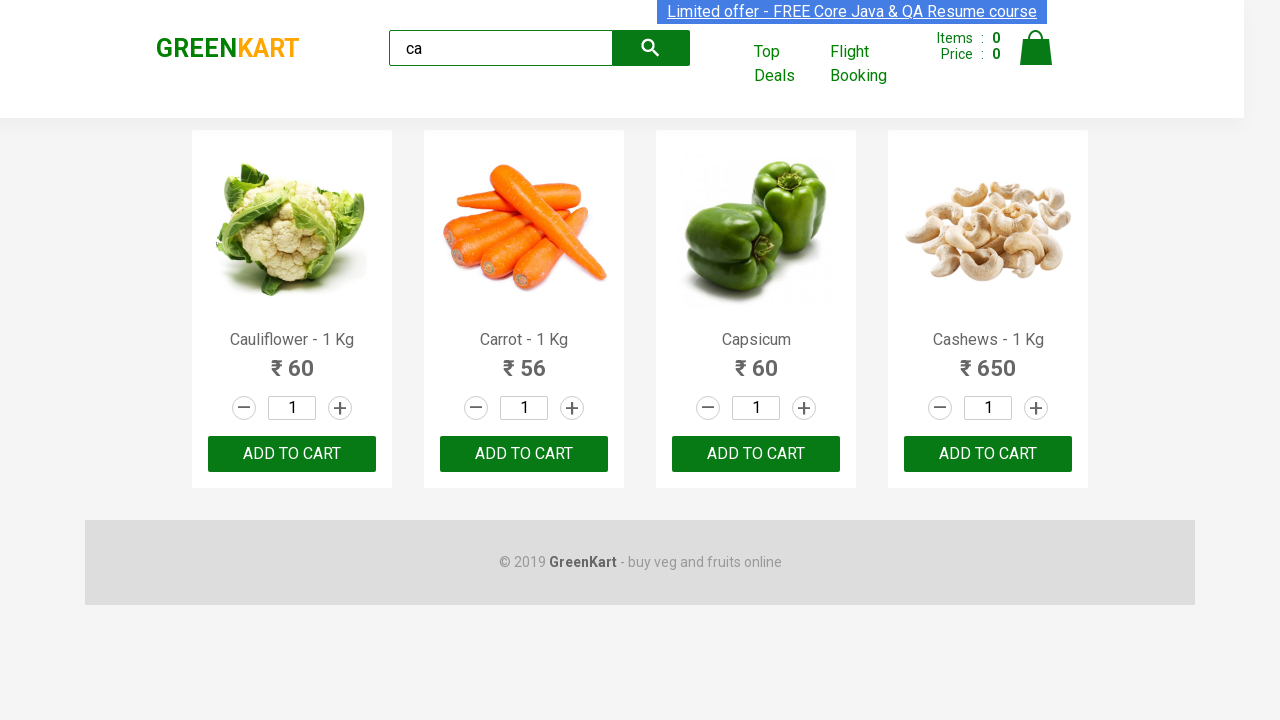

Clicked 'Add to cart' button for Cashews product at (988, 454) on .products .product >> nth=3 >> button
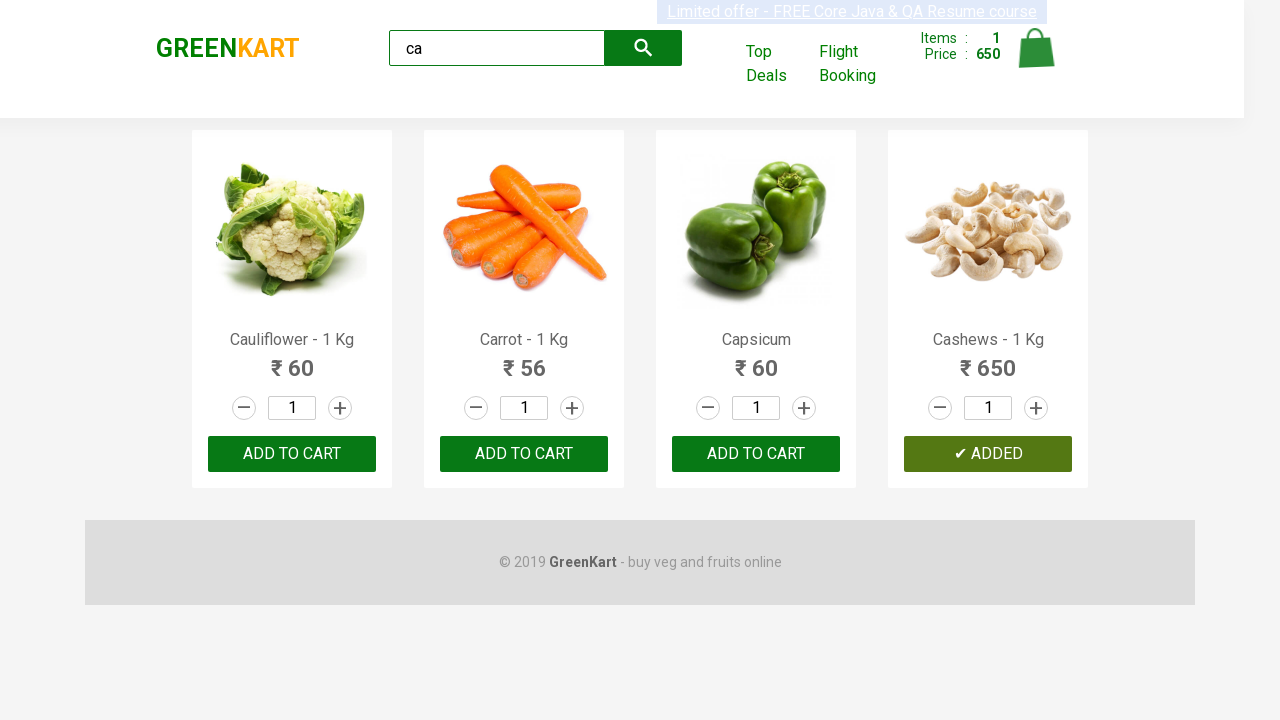

Clicked cart icon to view cart at (1036, 48) on .cart-icon > img
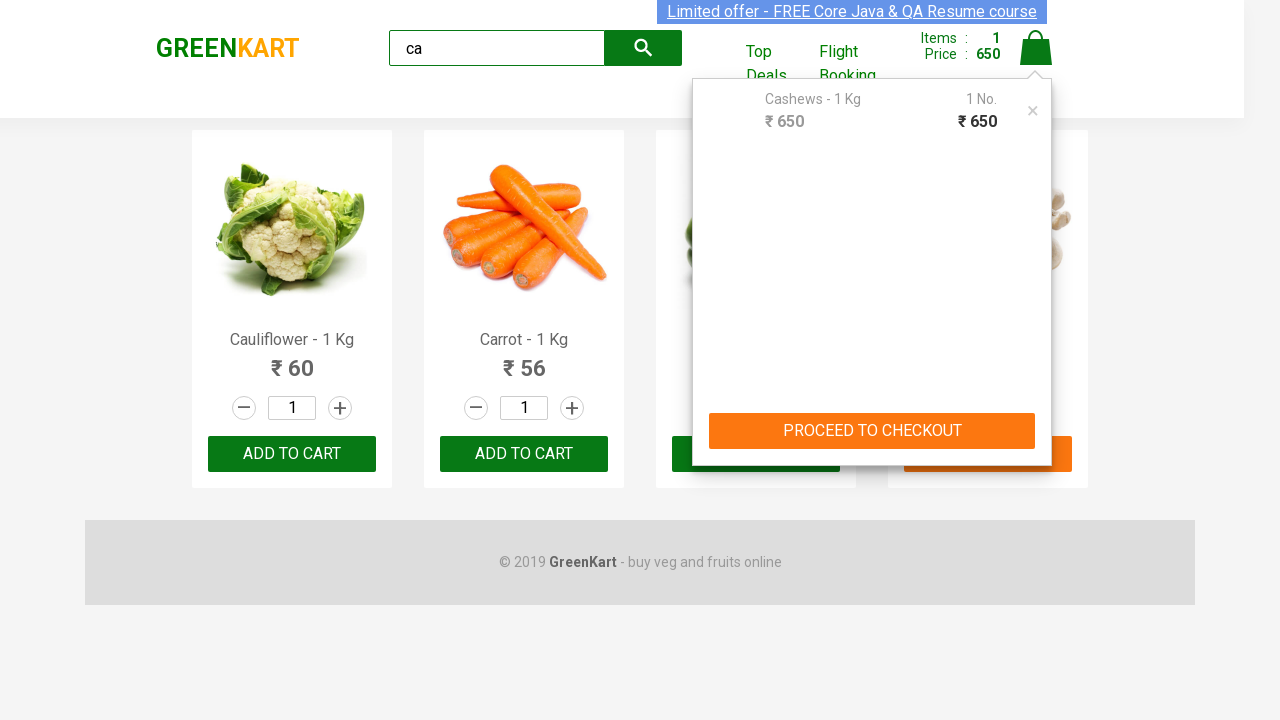

Clicked 'PROCEED TO CHECKOUT' button at (872, 431) on .cart-preview.active .action-block button:has-text('PROCEED TO CHECKOUT')
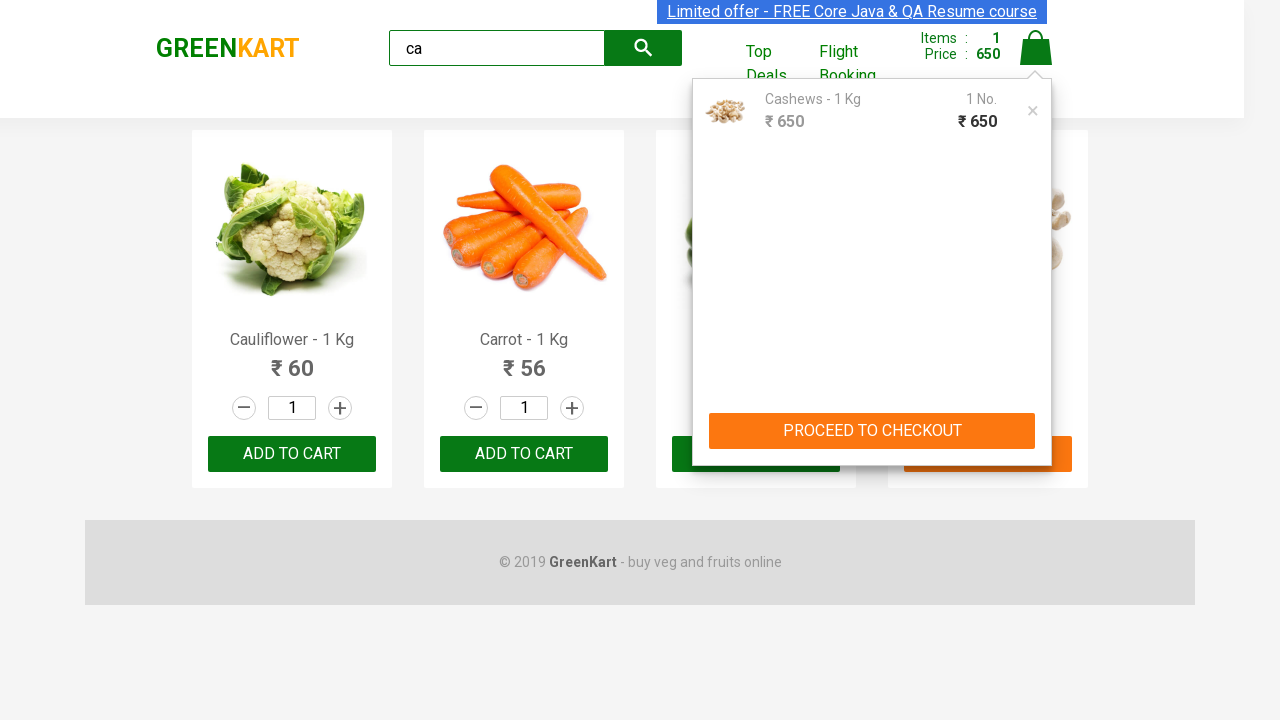

Clicked 'Place Order' button to complete checkout at (1036, 420) on button:has-text('Place Order')
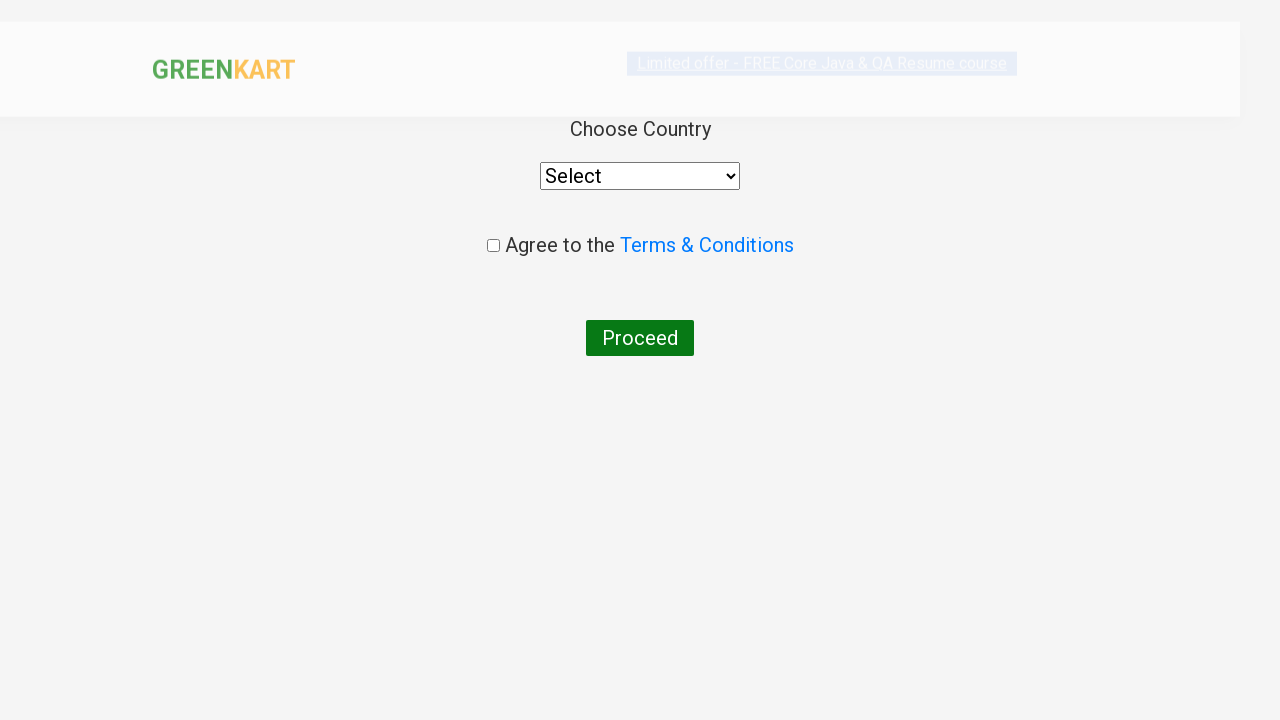

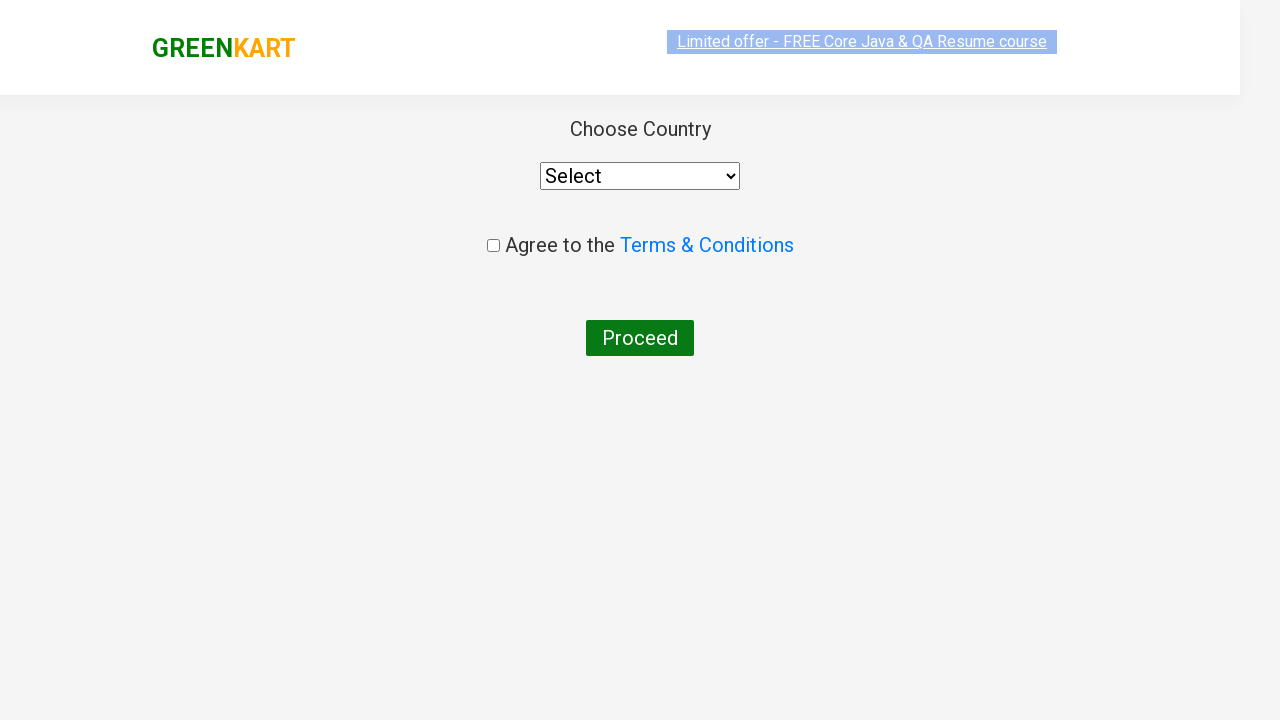